Tests a sum calculator by entering two numbers and verifying the result

Starting URL: https://www.lambdatest.com/selenium-playground/simple-form-demo

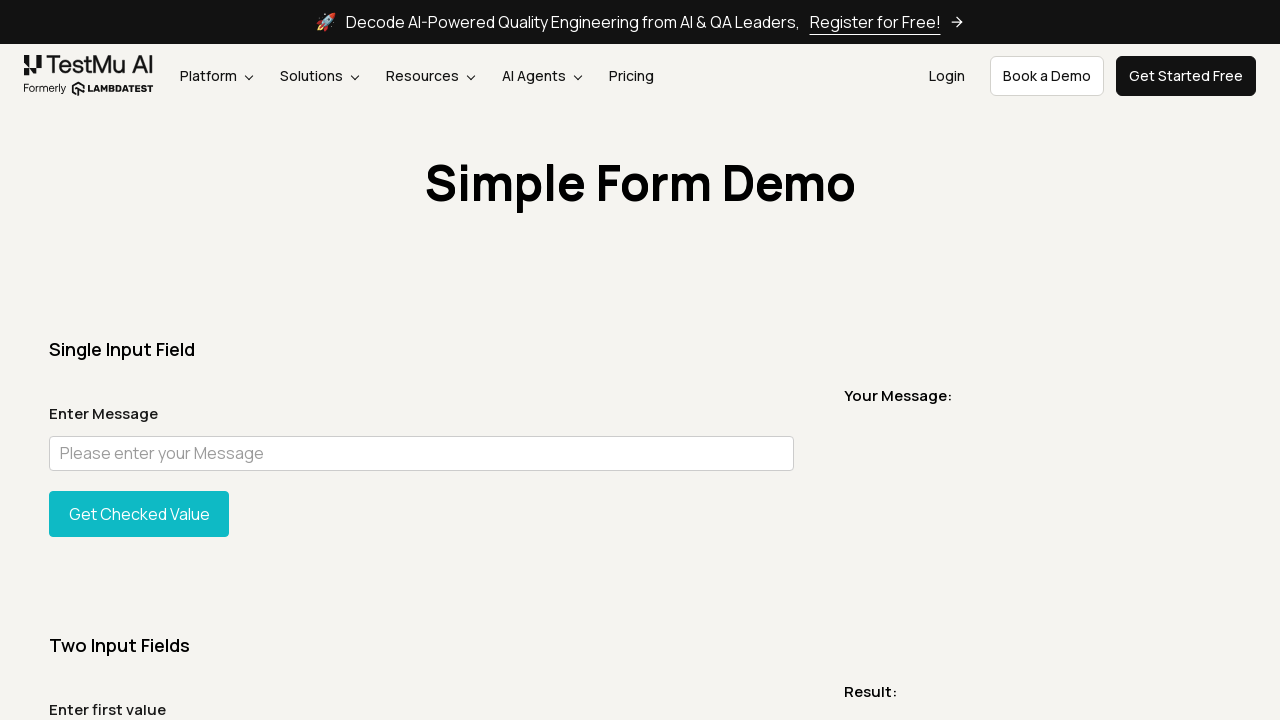

Filled first number input with '2' on input#sum1
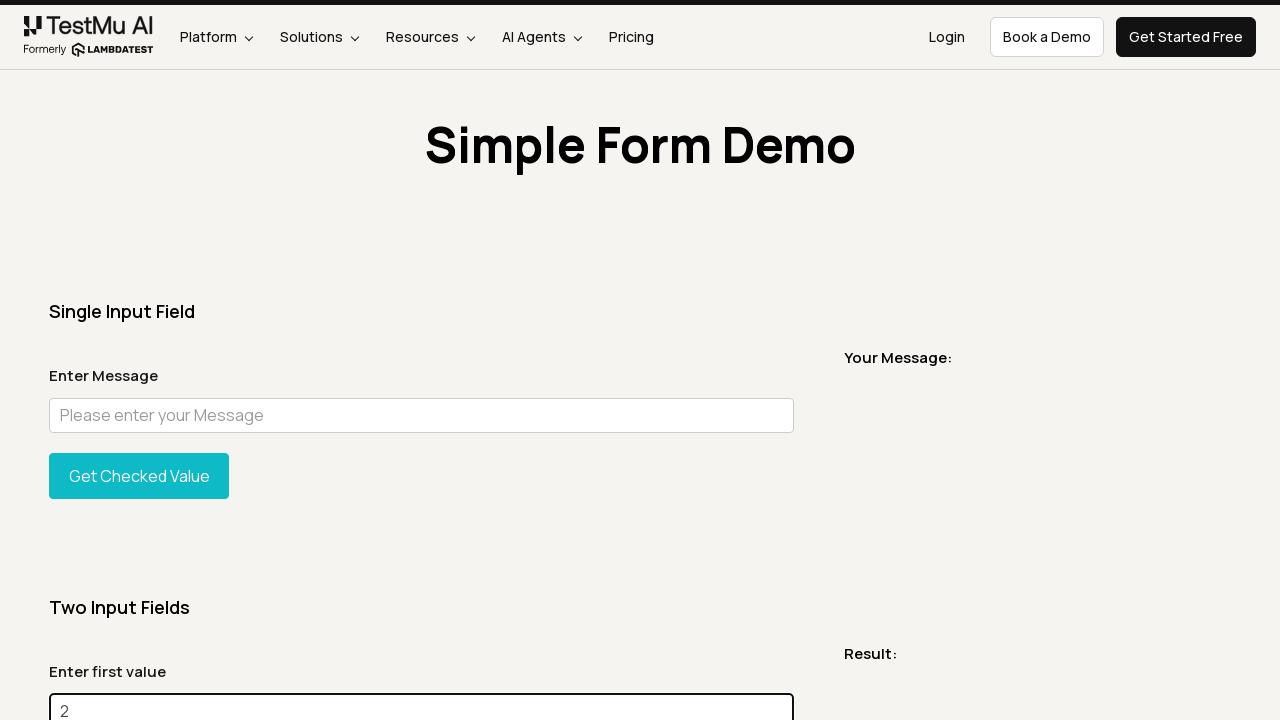

Filled second number input with '5' on input#sum2
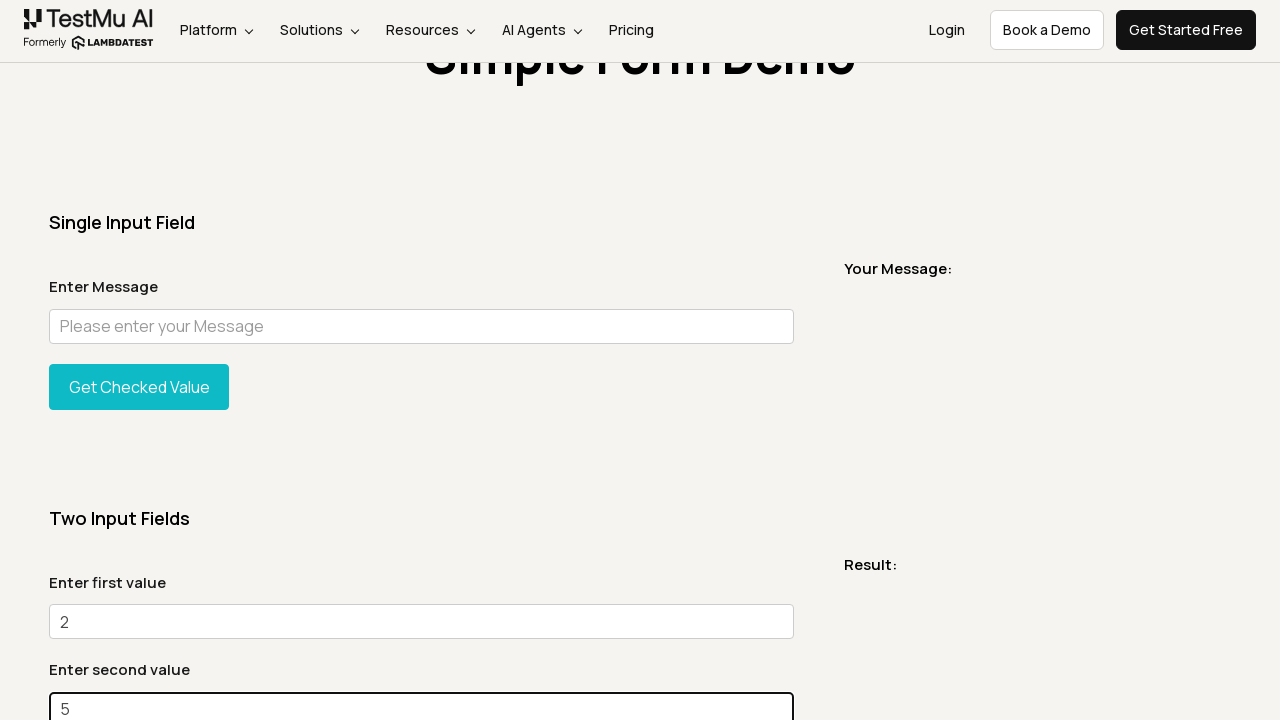

Clicked the calculate button at (139, 360) on (//button[@type='button'])[2]
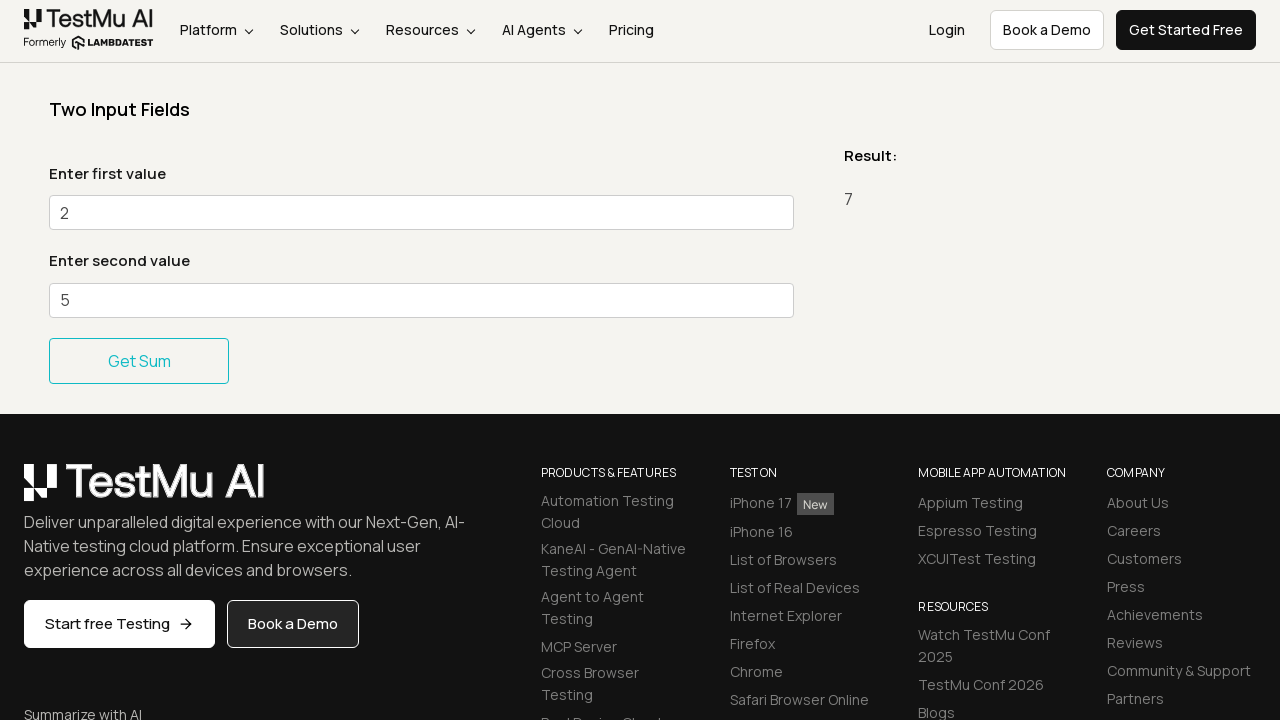

Verified the sum result equals '7'
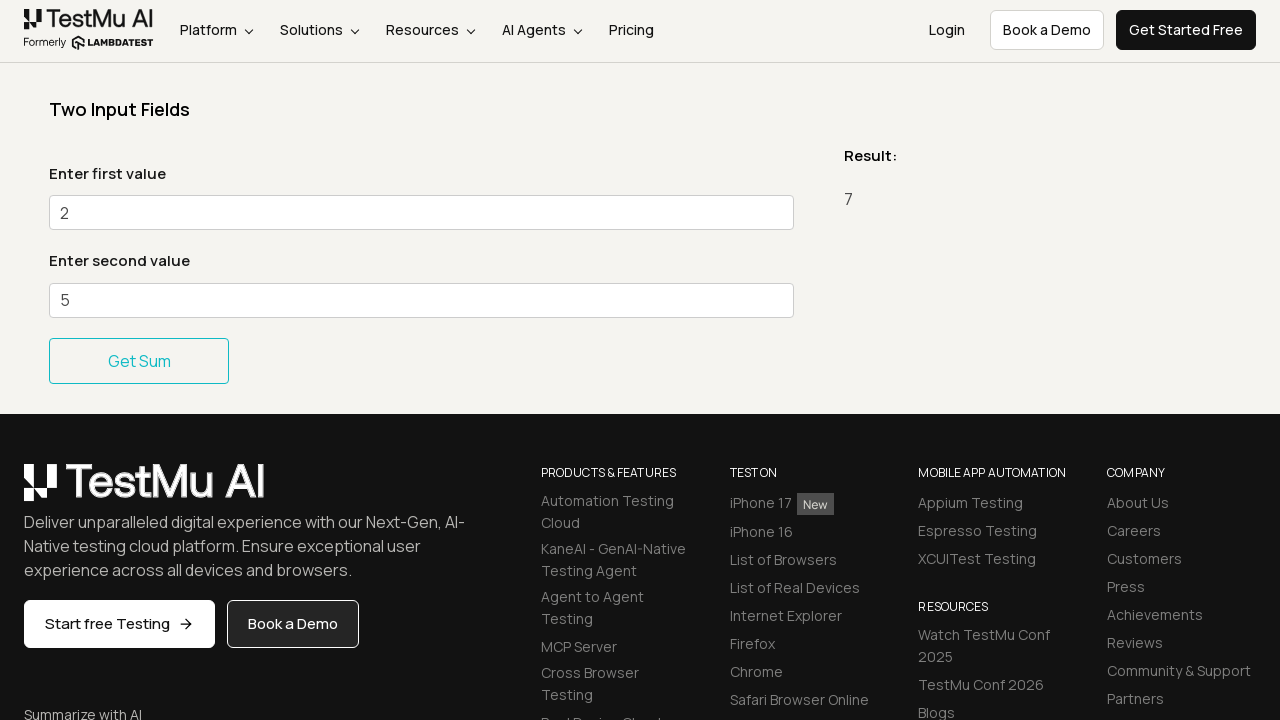

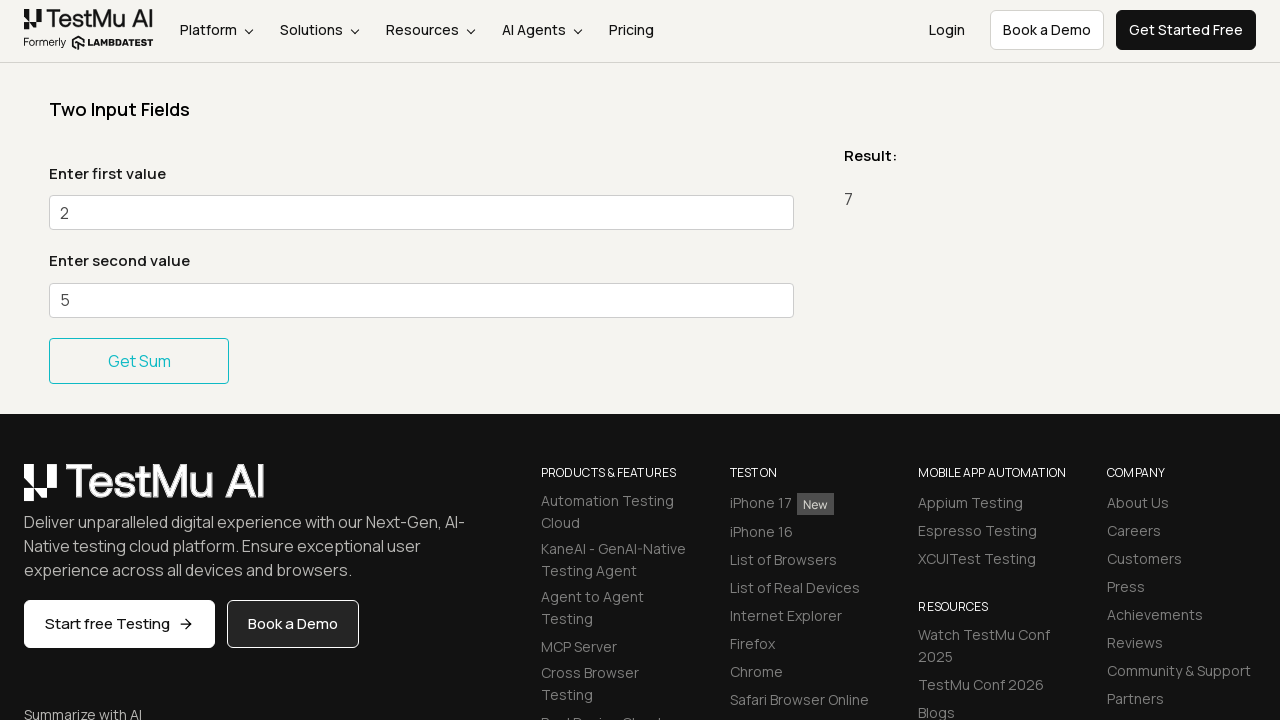